Tests opening a new browser window by navigating to a page, opening a new window, navigating to a different page in that window, and verifying two window handles exist.

Starting URL: https://the-internet.herokuapp.com/windows

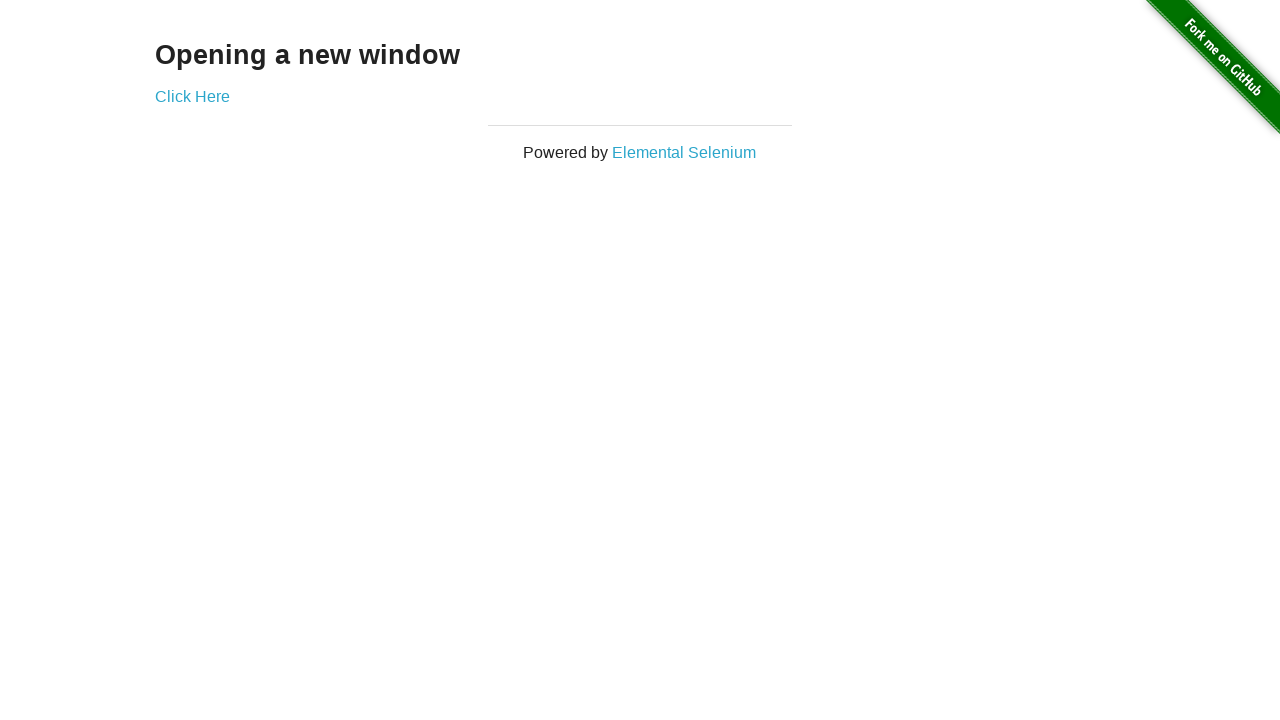

Opened a new browser window/page
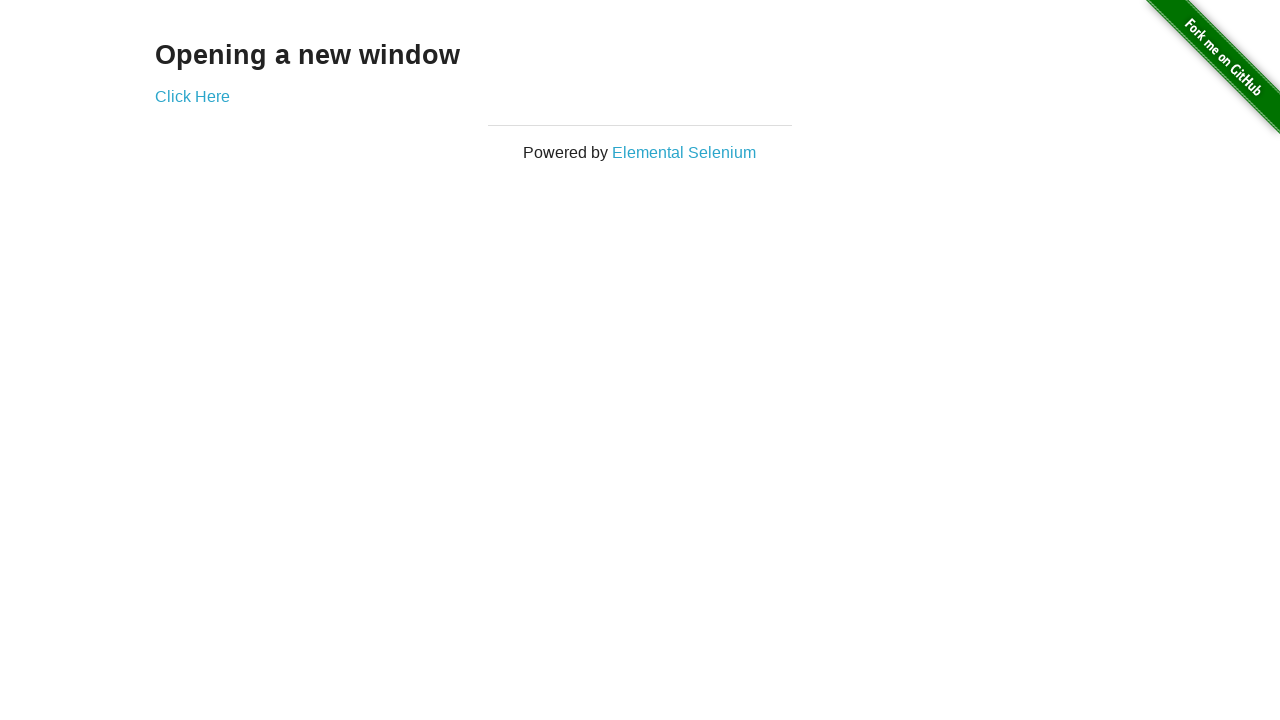

Navigated new window to https://the-internet.herokuapp.com/typos
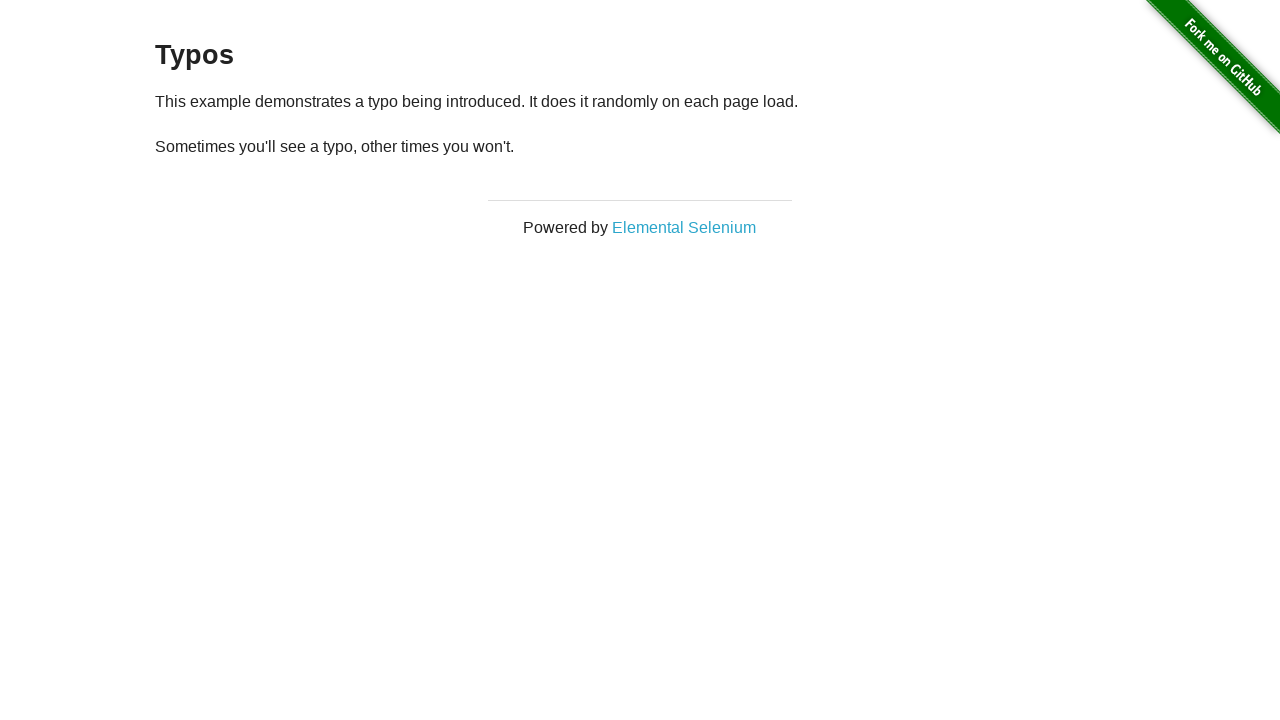

Verified that 2 browser windows/pages are open
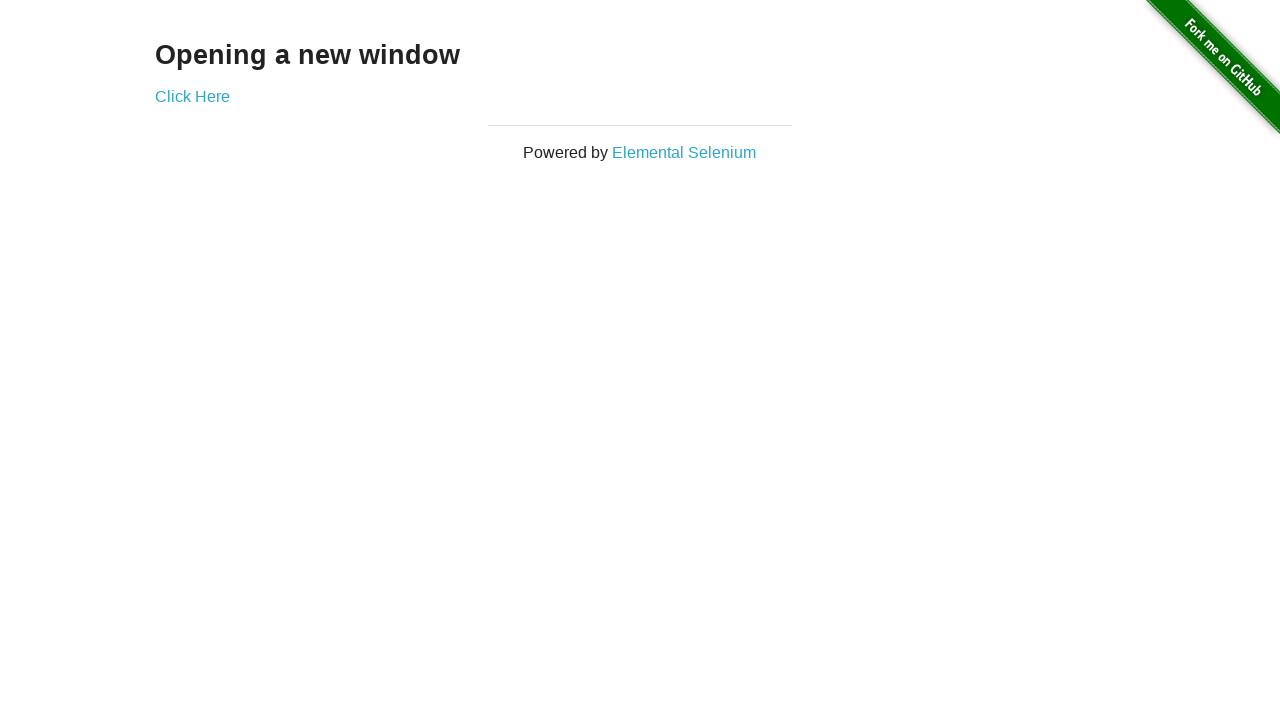

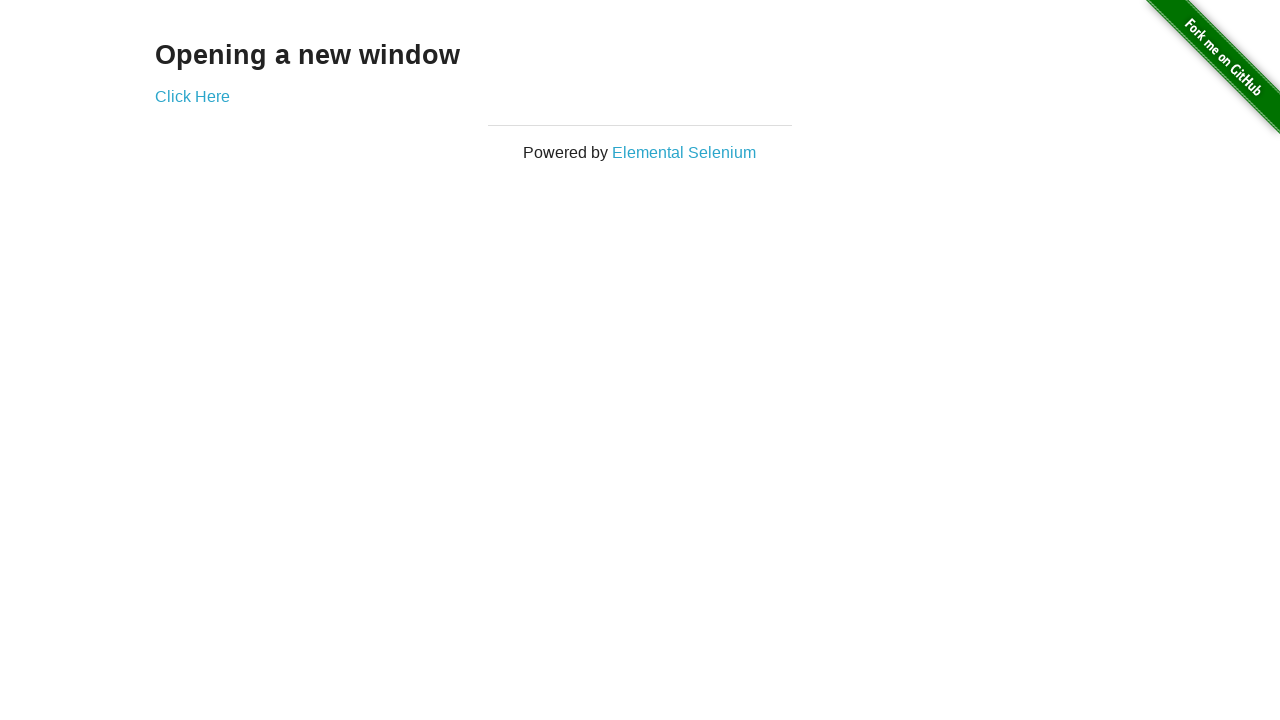